Tests e-commerce shopping flow by searching for products, adding "Cashews" to cart, and proceeding through checkout to place an order

Starting URL: https://rahulshettyacademy.com/seleniumPractise/#/

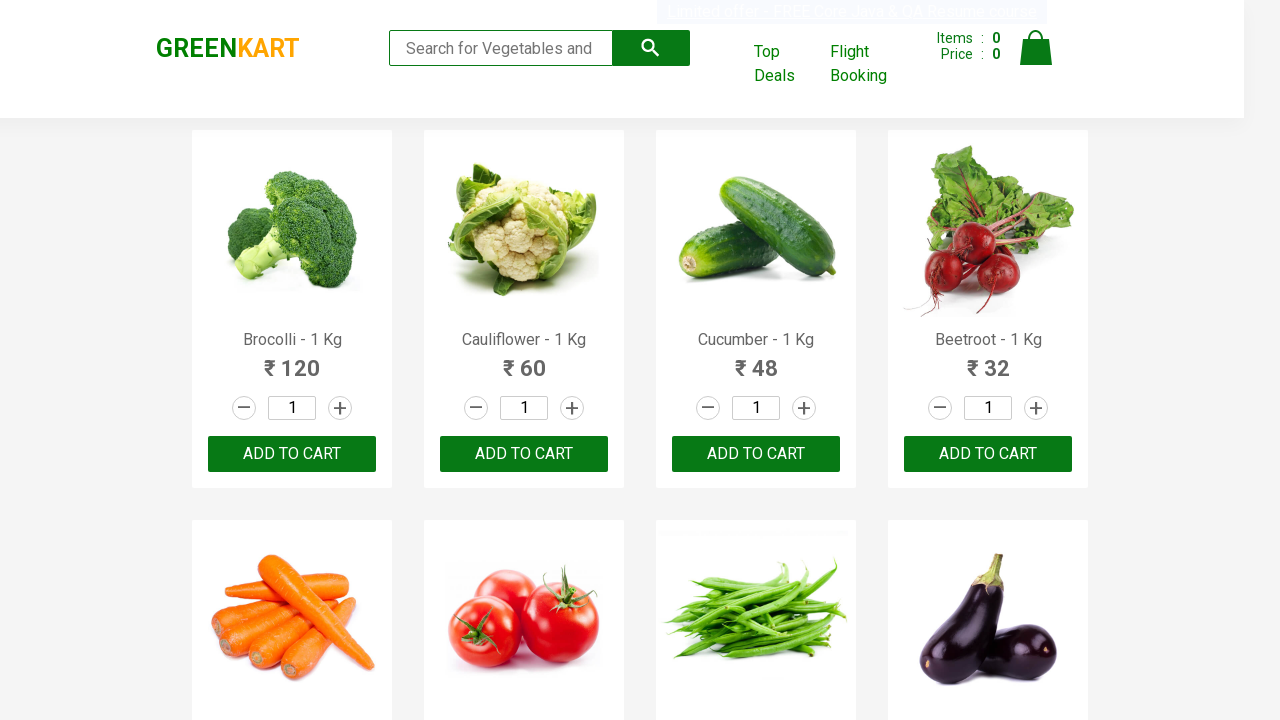

Filled search box with 'ca' to search for products on .search-keyword
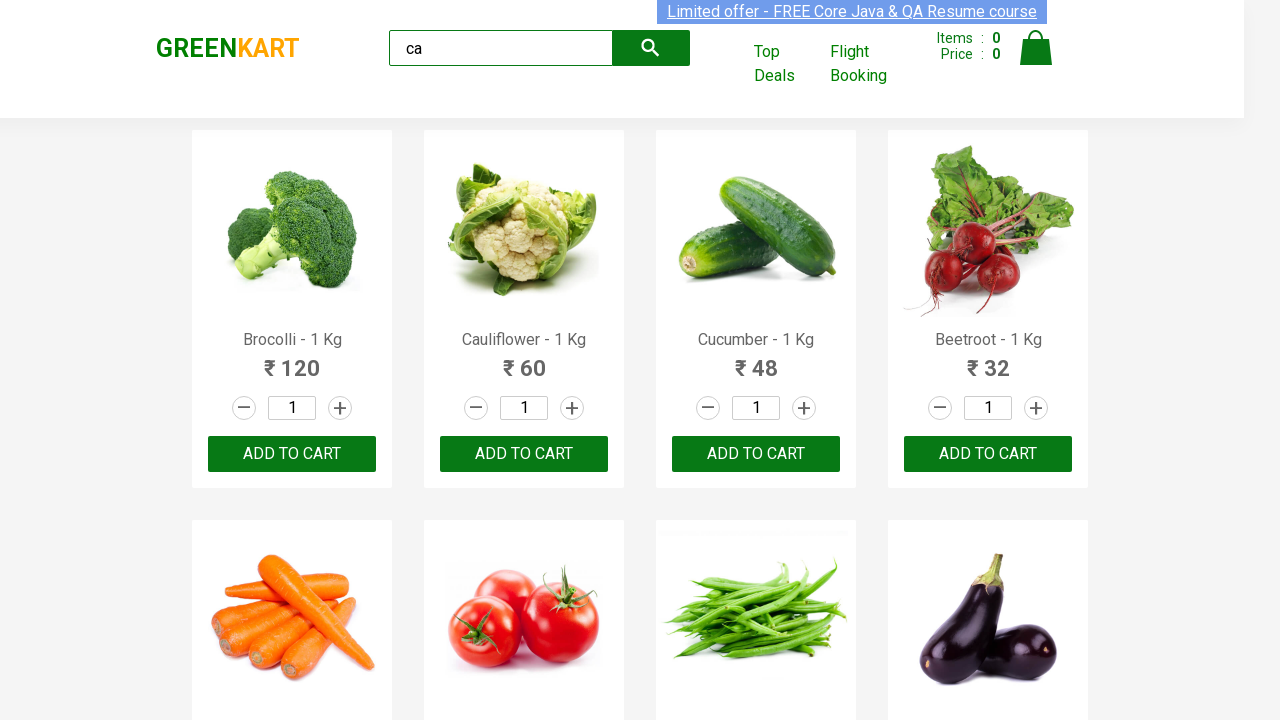

Waited for search results to load
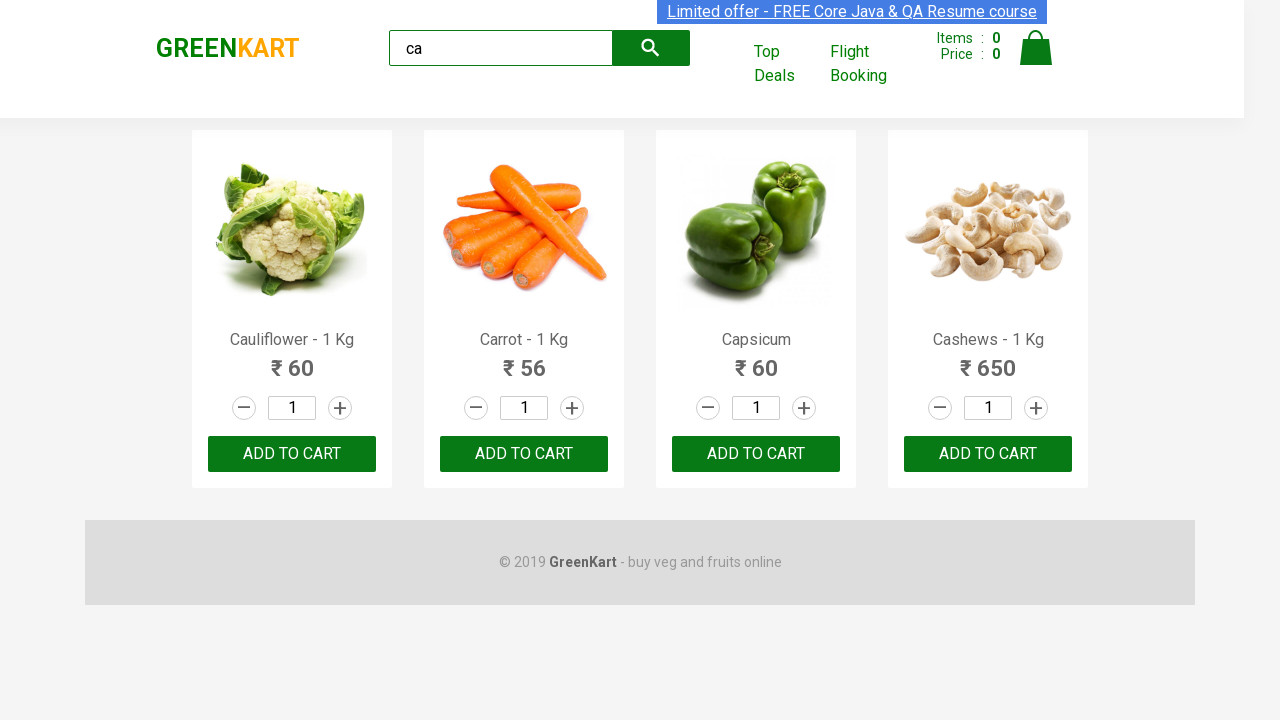

Located all product elements on the page
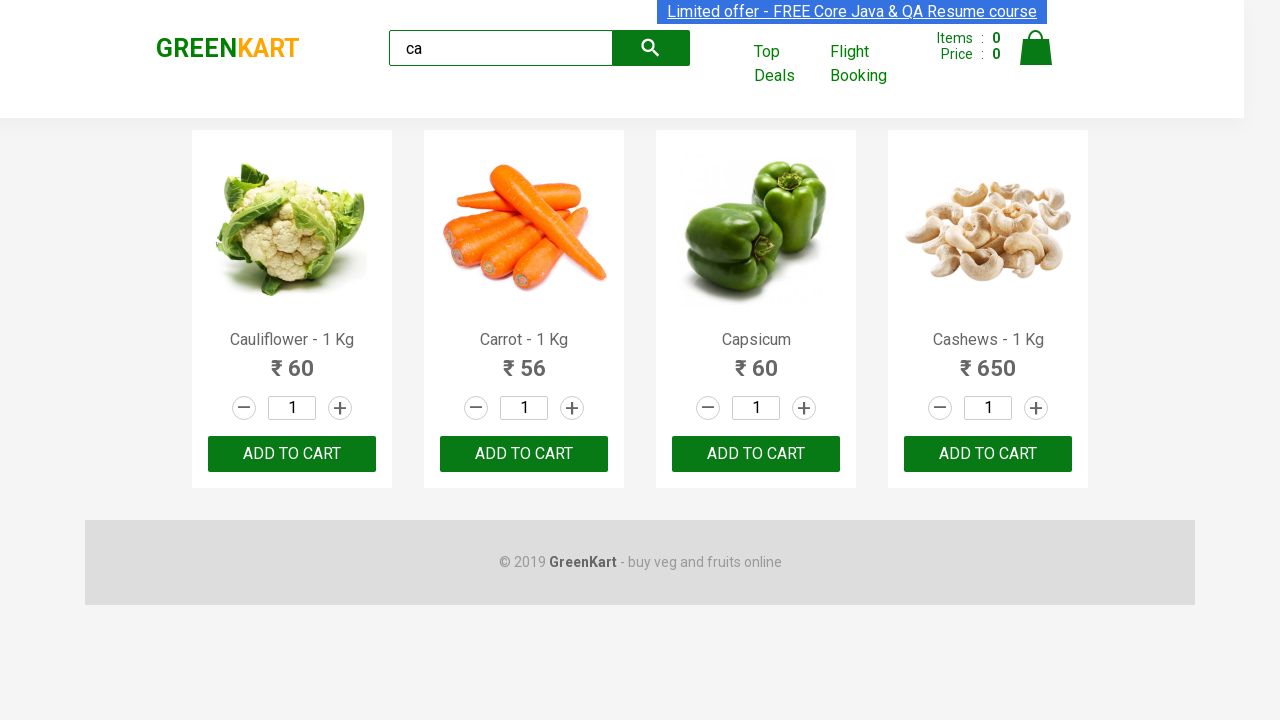

Retrieved product name: Cauliflower - 1 Kg
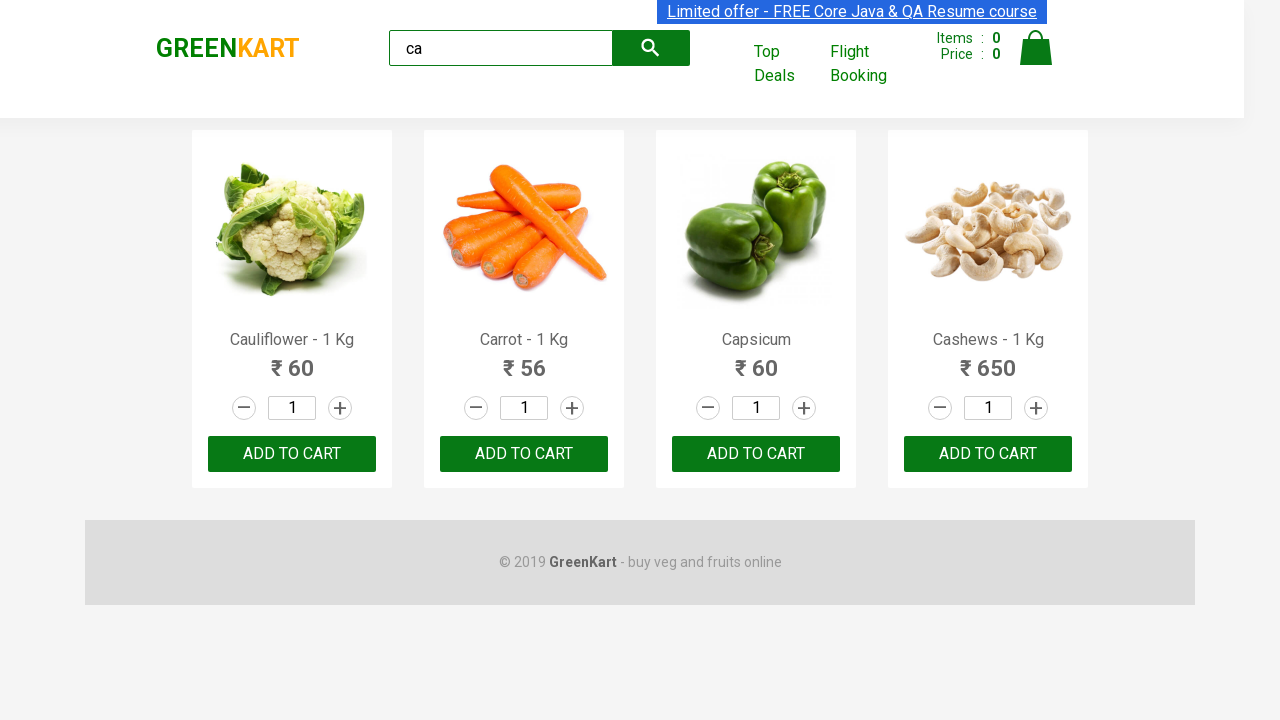

Retrieved product name: Carrot - 1 Kg
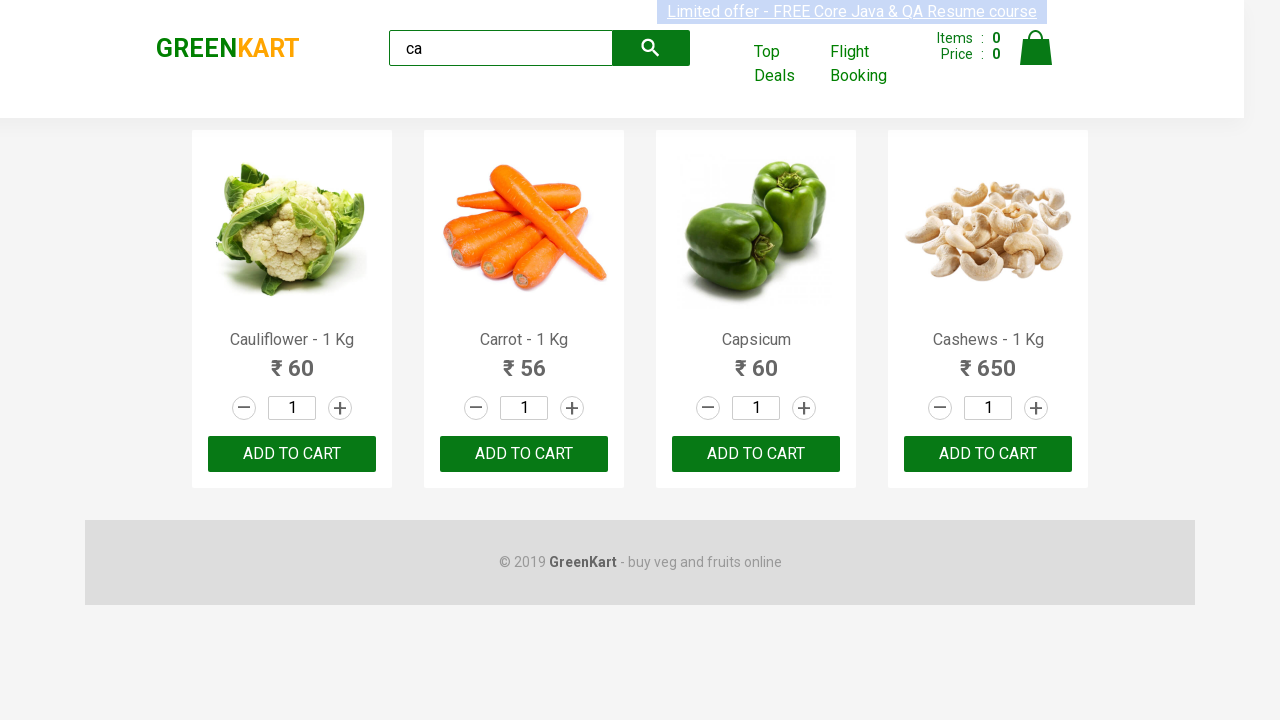

Retrieved product name: Capsicum
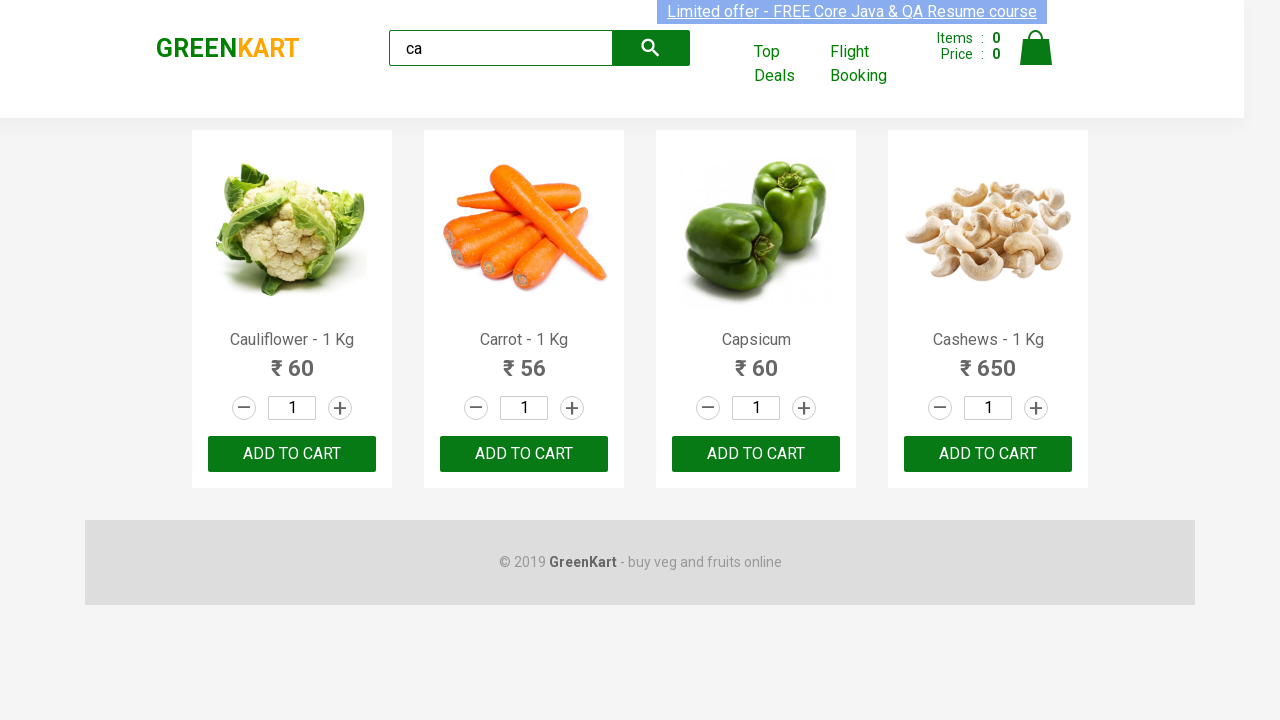

Retrieved product name: Cashews - 1 Kg
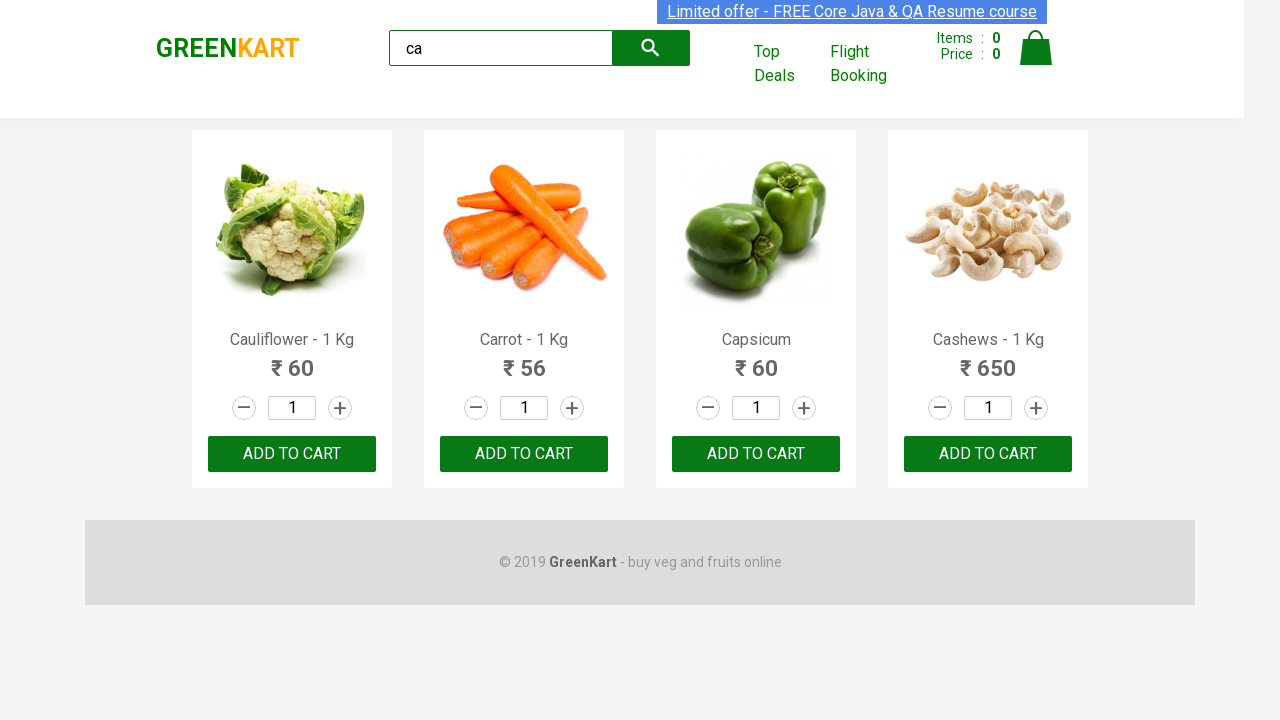

Clicked Add to Cart button for Cashews product at (988, 454) on .products .product >> nth=3 >> button
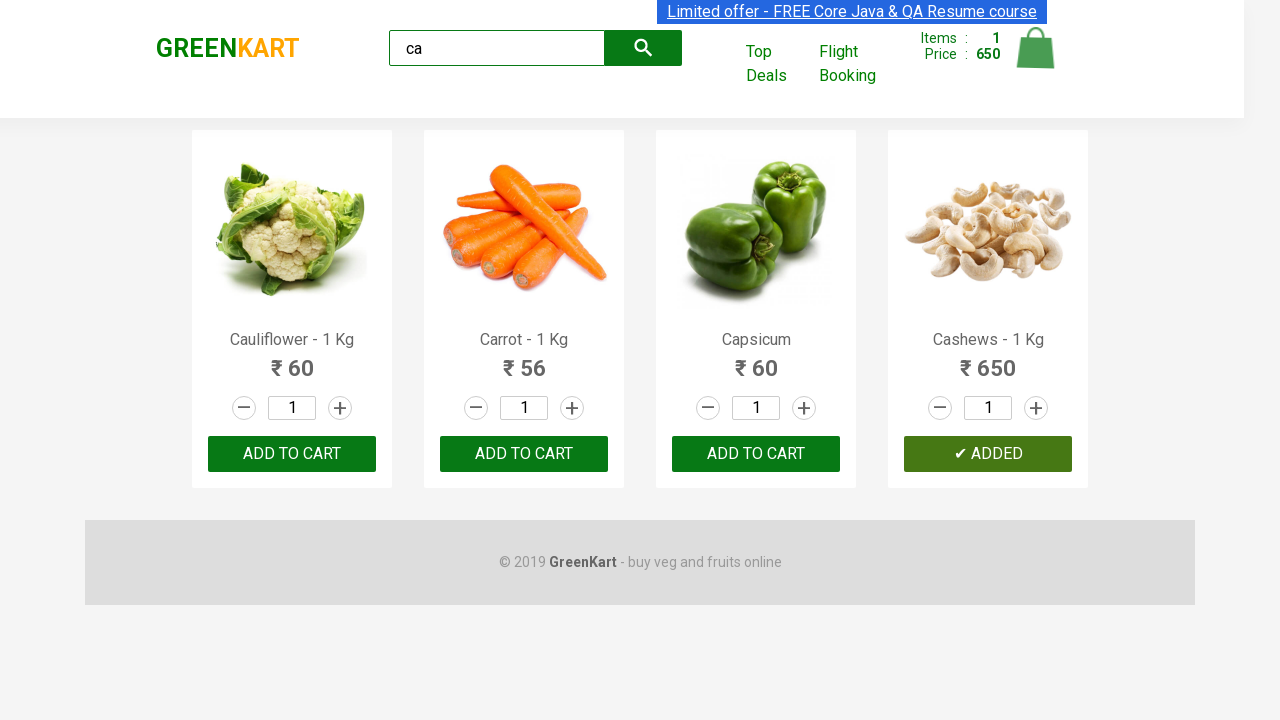

Clicked cart icon to view shopping cart at (1036, 59) on .cart-icon
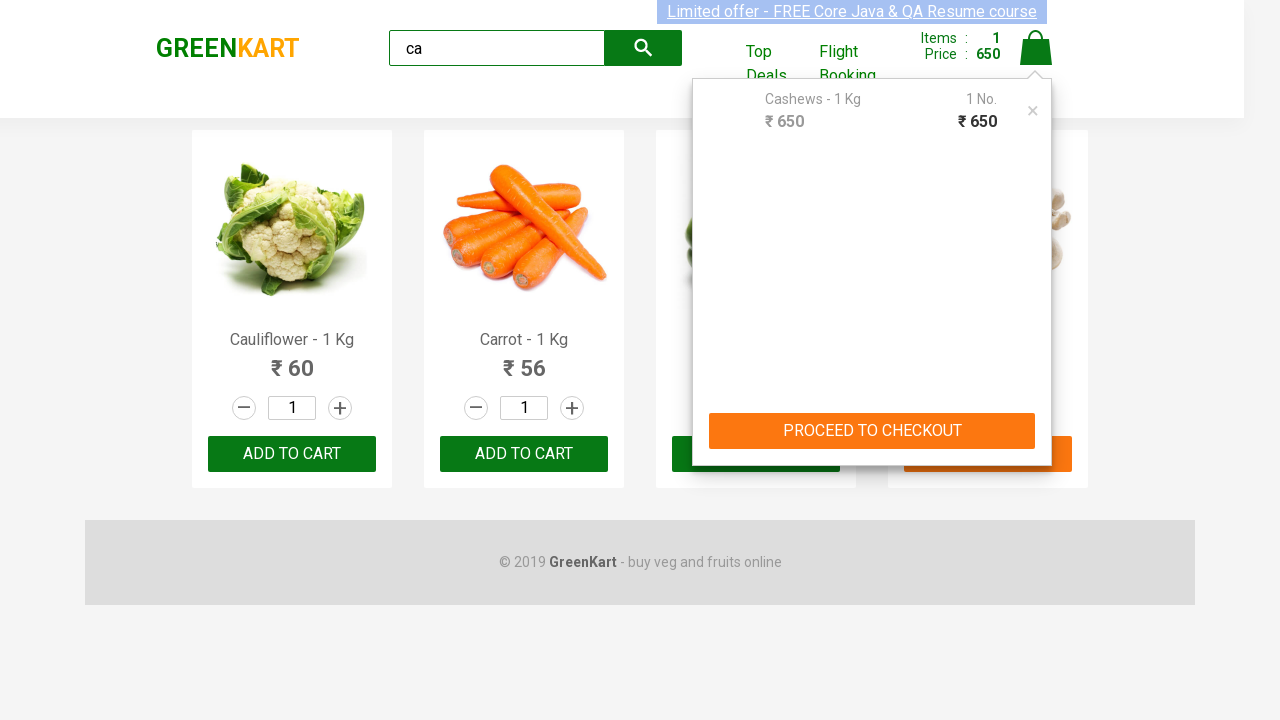

Clicked PROCEED TO CHECKOUT button at (872, 431) on text=PROCEED TO CHECKOUT
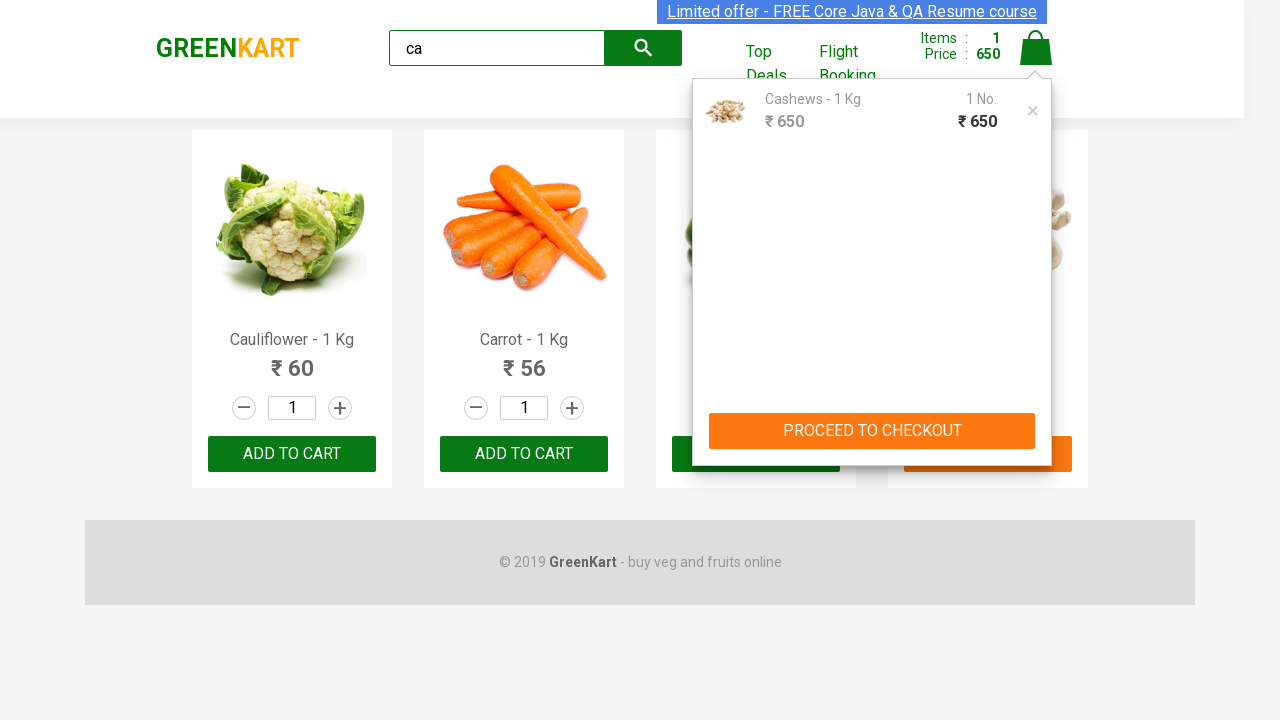

Clicked Place Order button to complete purchase at (1036, 420) on text=Place Order
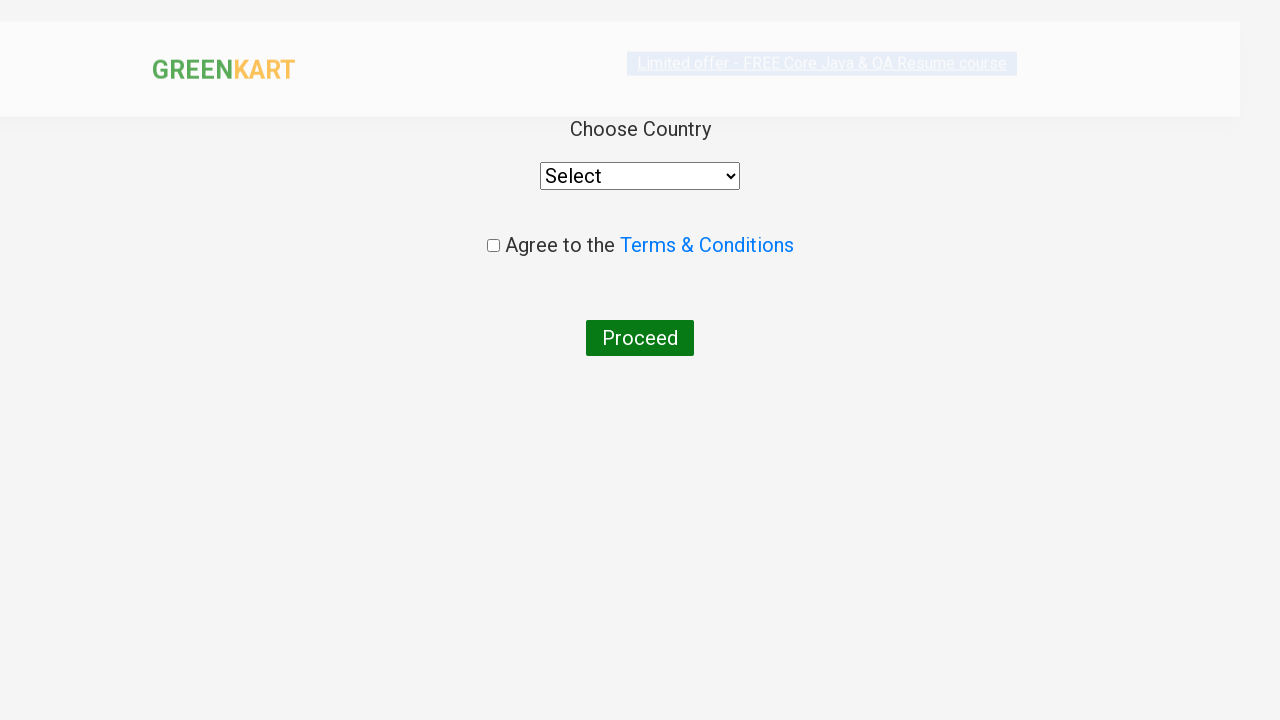

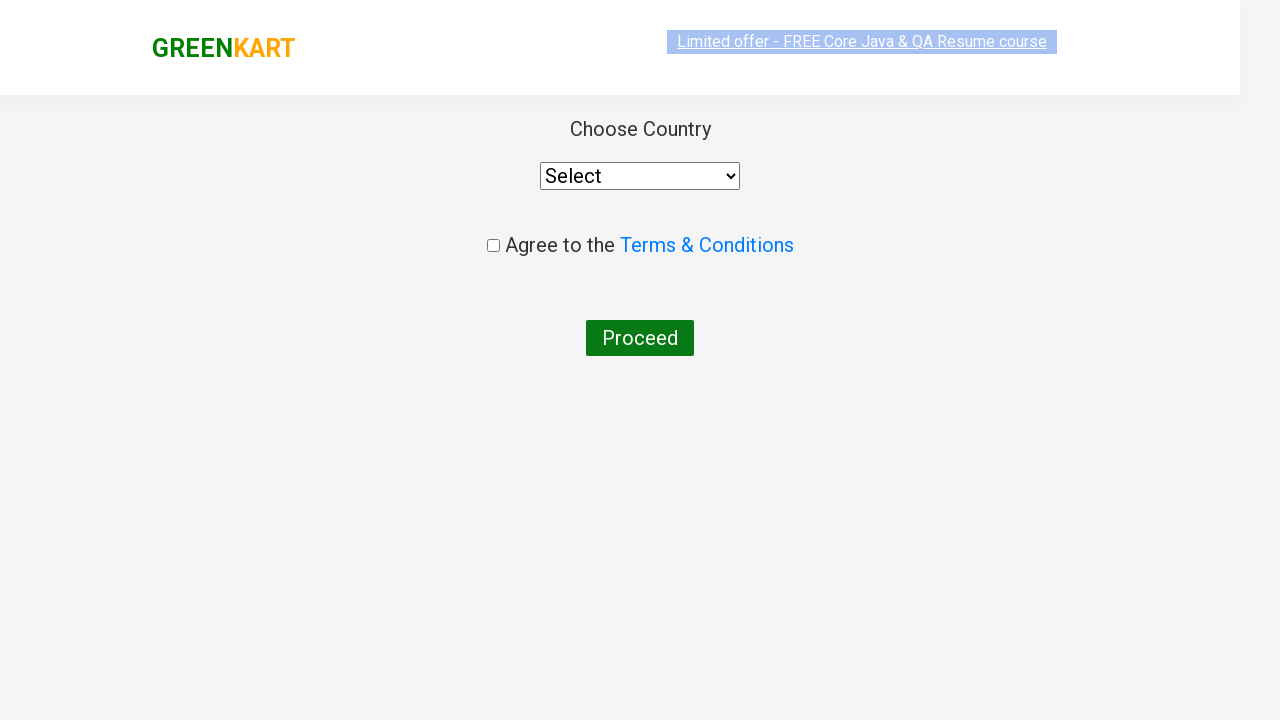